Navigates to Syntax Projects website, clicks on the "Start Practising" button, and then clicks on the first demo item in the list.

Starting URL: https://syntaxprojects.com/

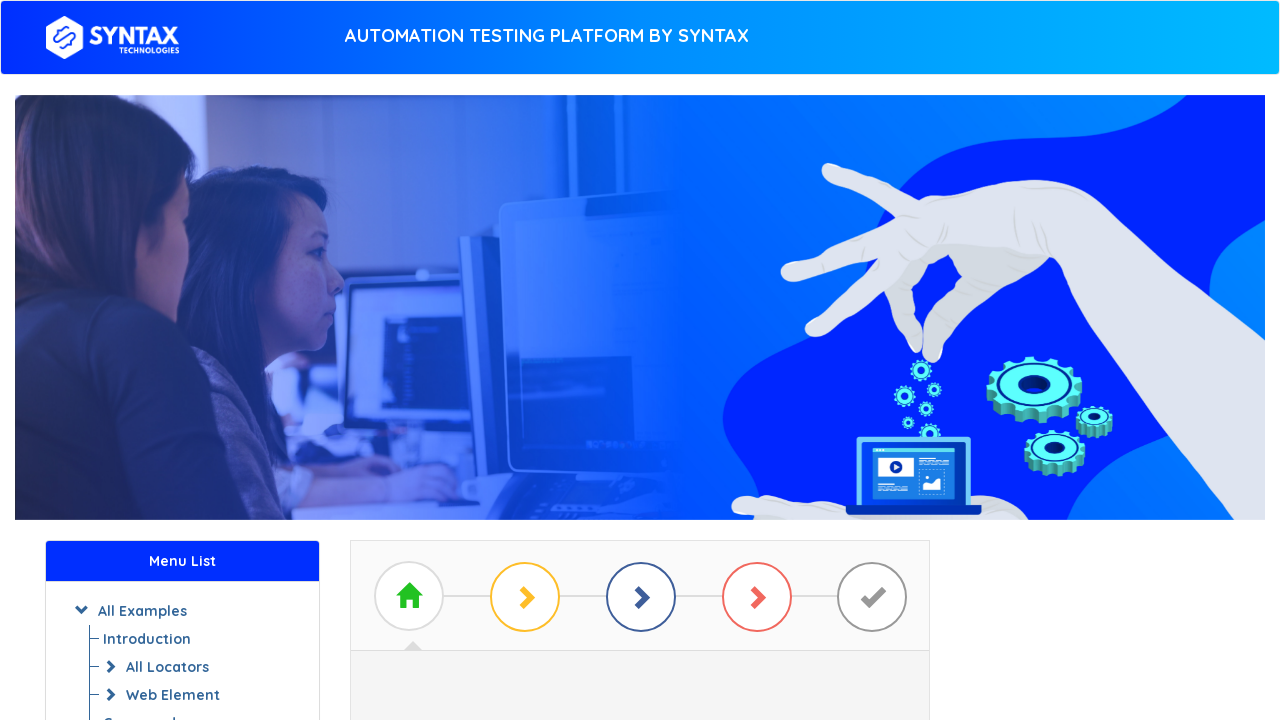

Navigated to Syntax Projects website
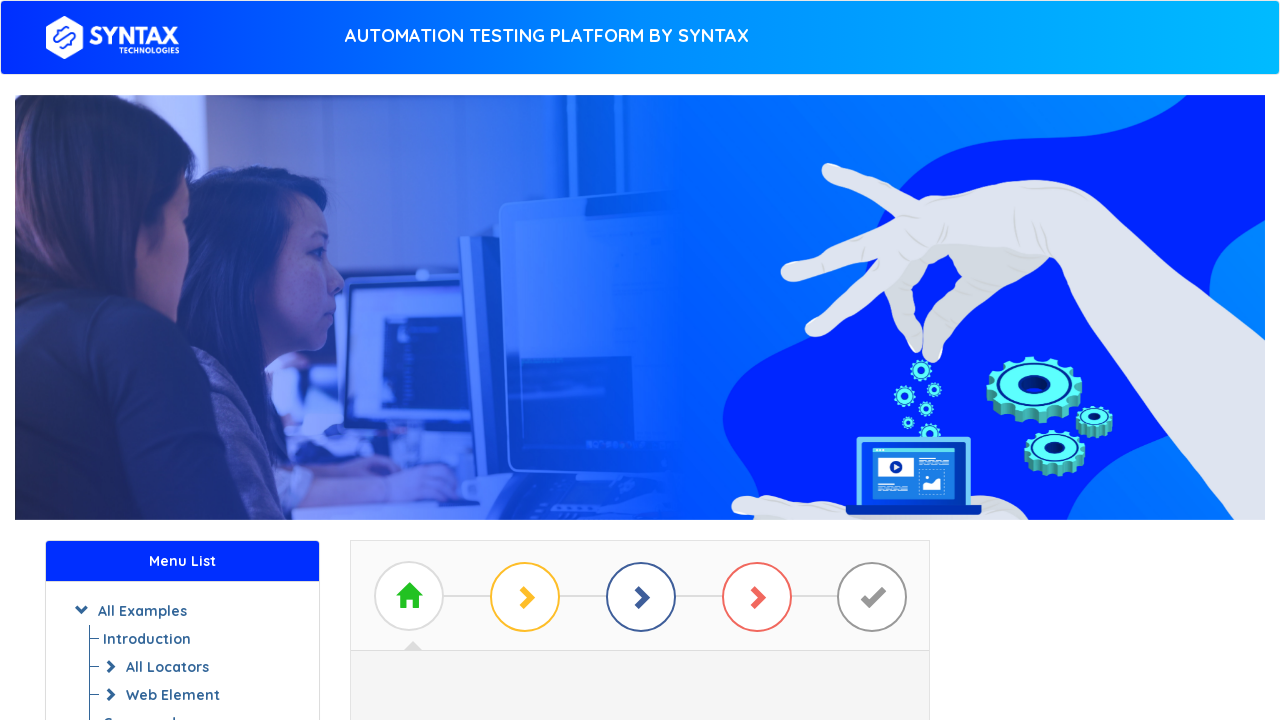

Clicked on 'Start Practising' button at (640, 372) on xpath=//a[contains(text(), 'Start Practising')]
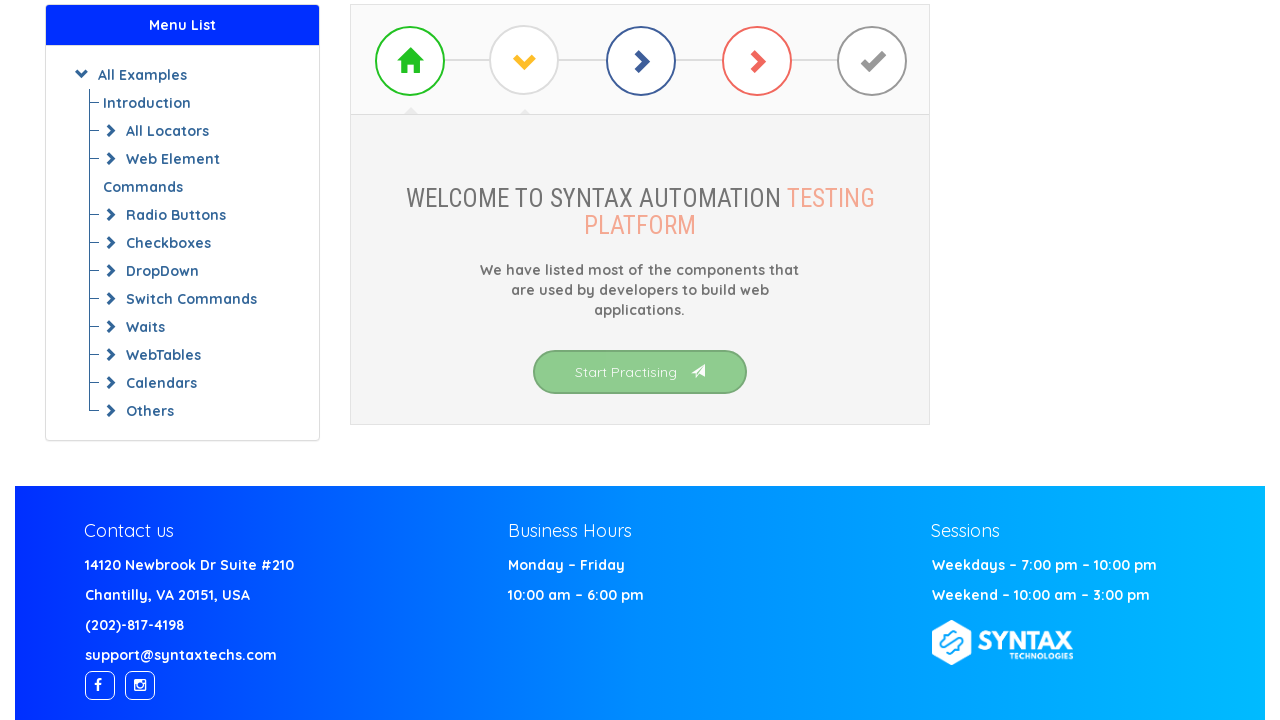

Page loaded successfully (networkidle)
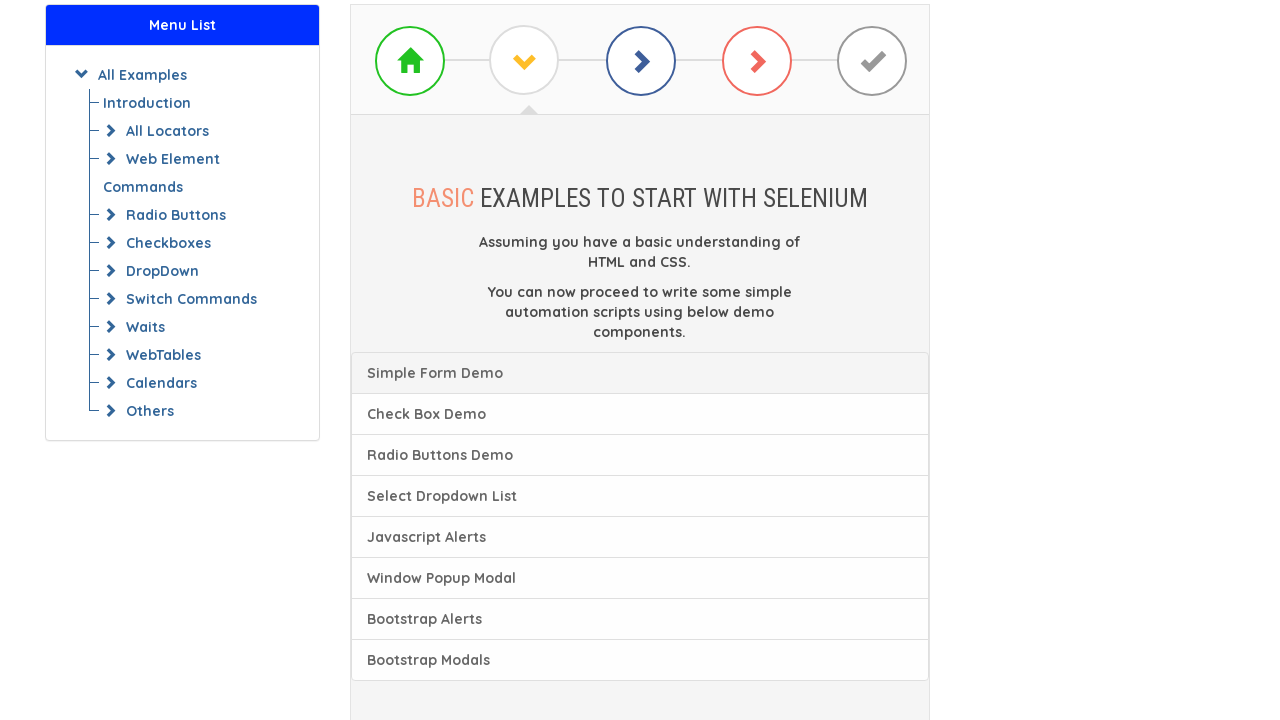

Clicked on the first demo item in the list at (640, 373) on xpath=(//a[@class='list-group-item'])[1]
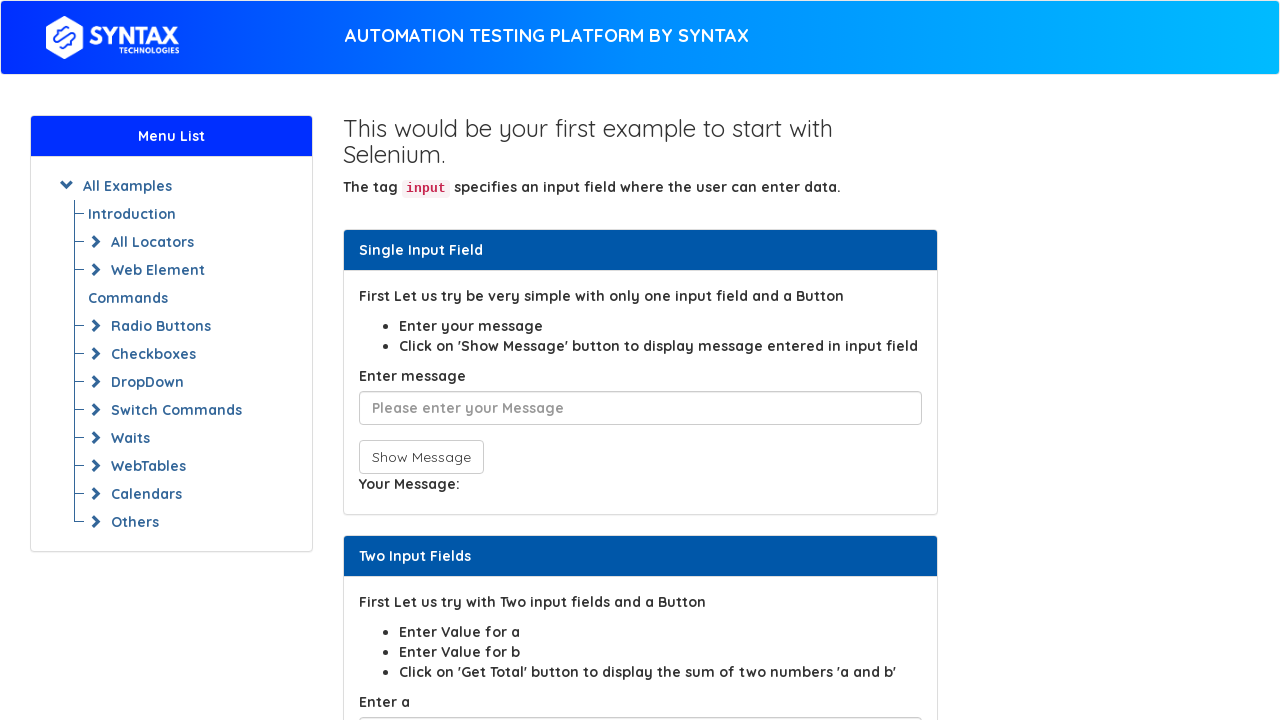

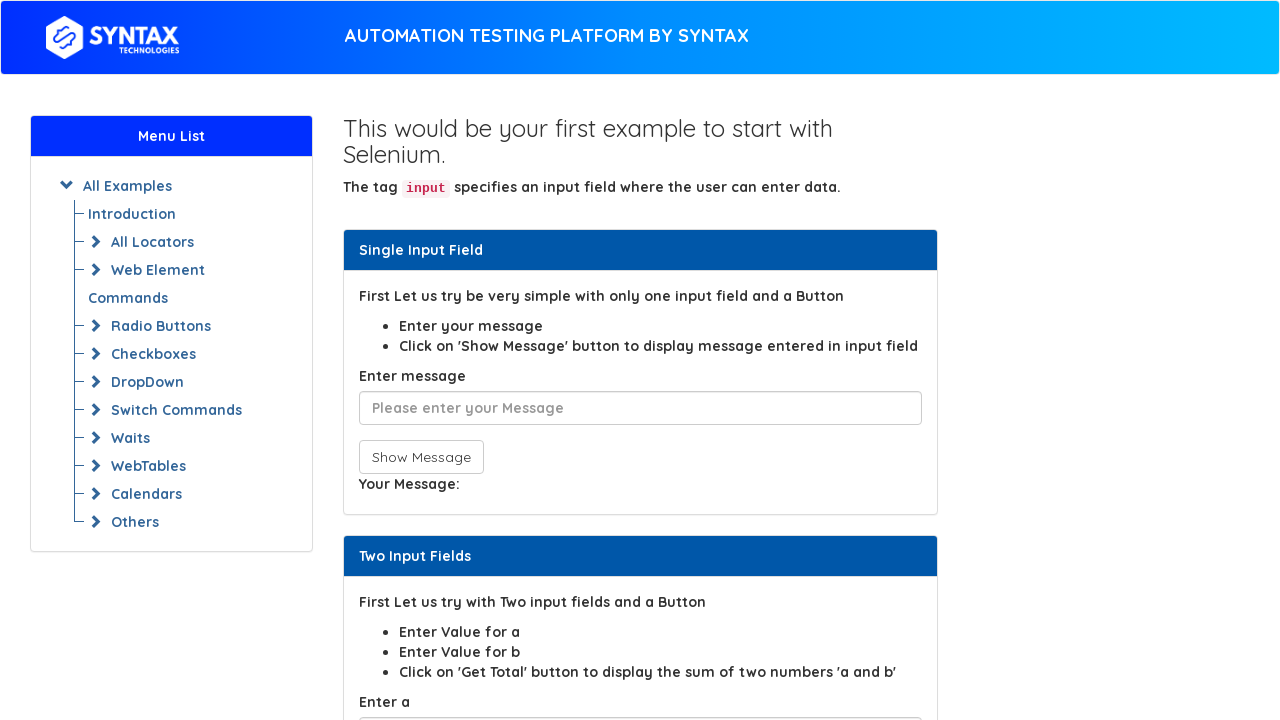